Tests horizontal slider by clicking on it and pressing right arrow key 11 times to reach maximum value, then verifying the range displays 5

Starting URL: https://the-internet.herokuapp.com/horizontal_slider

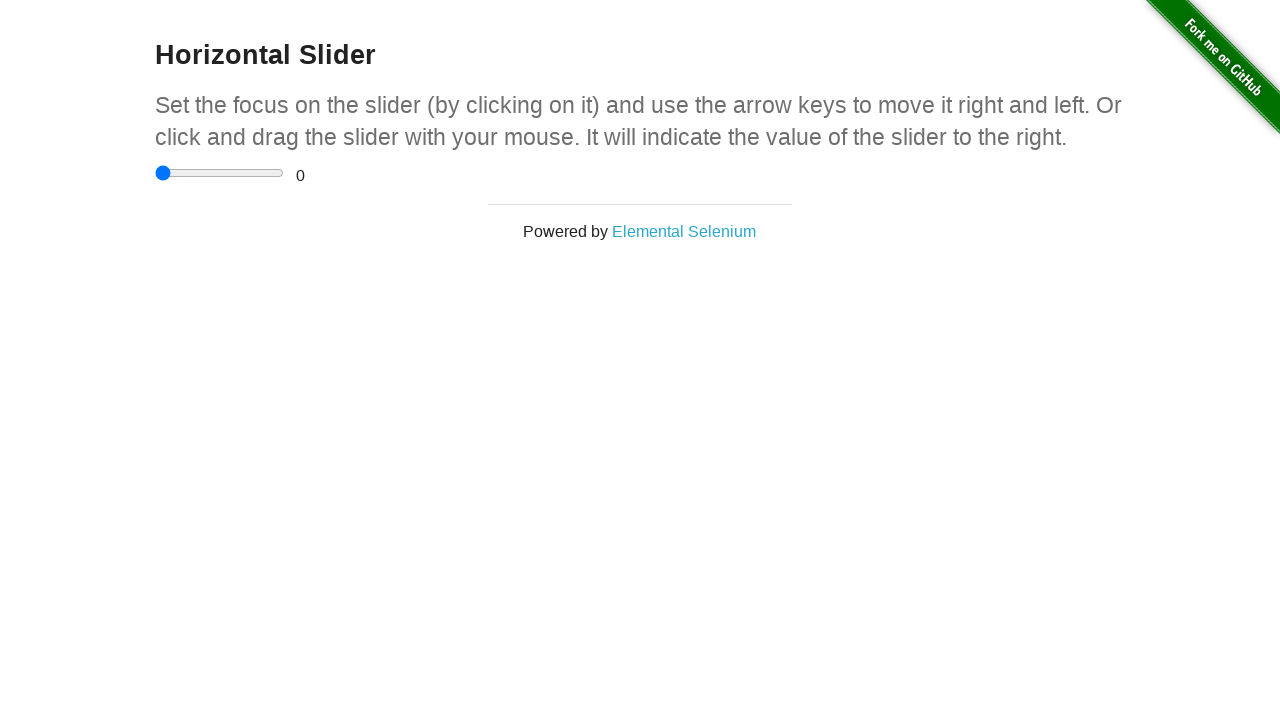

Located horizontal slider element
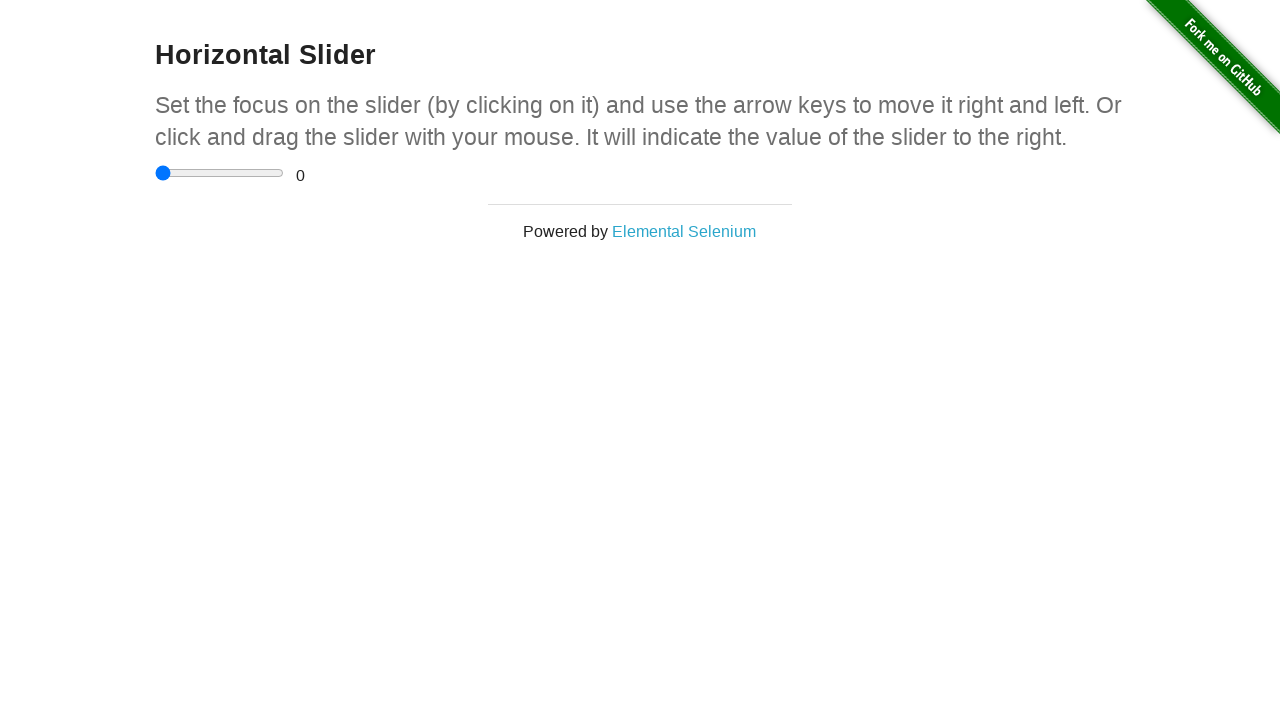

Clicked on slider to focus it at (220, 173) on input[type='range']
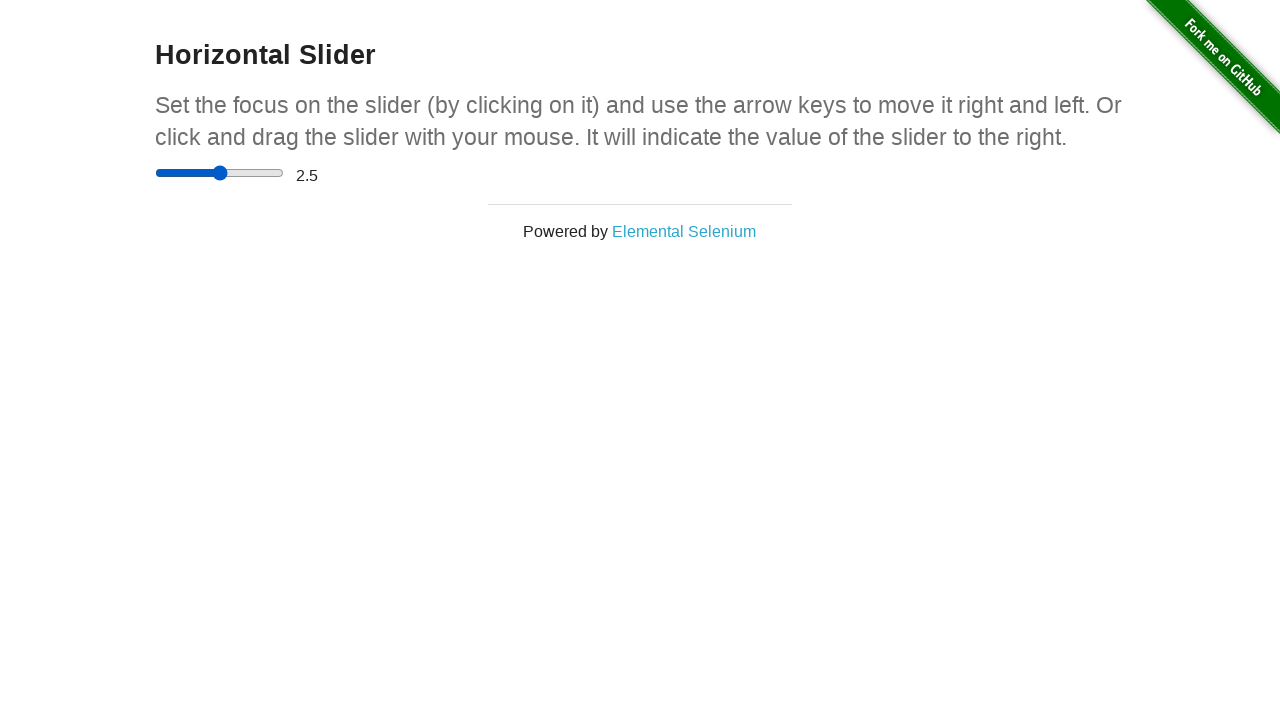

Pressed right arrow key (iteration 1 of 11)
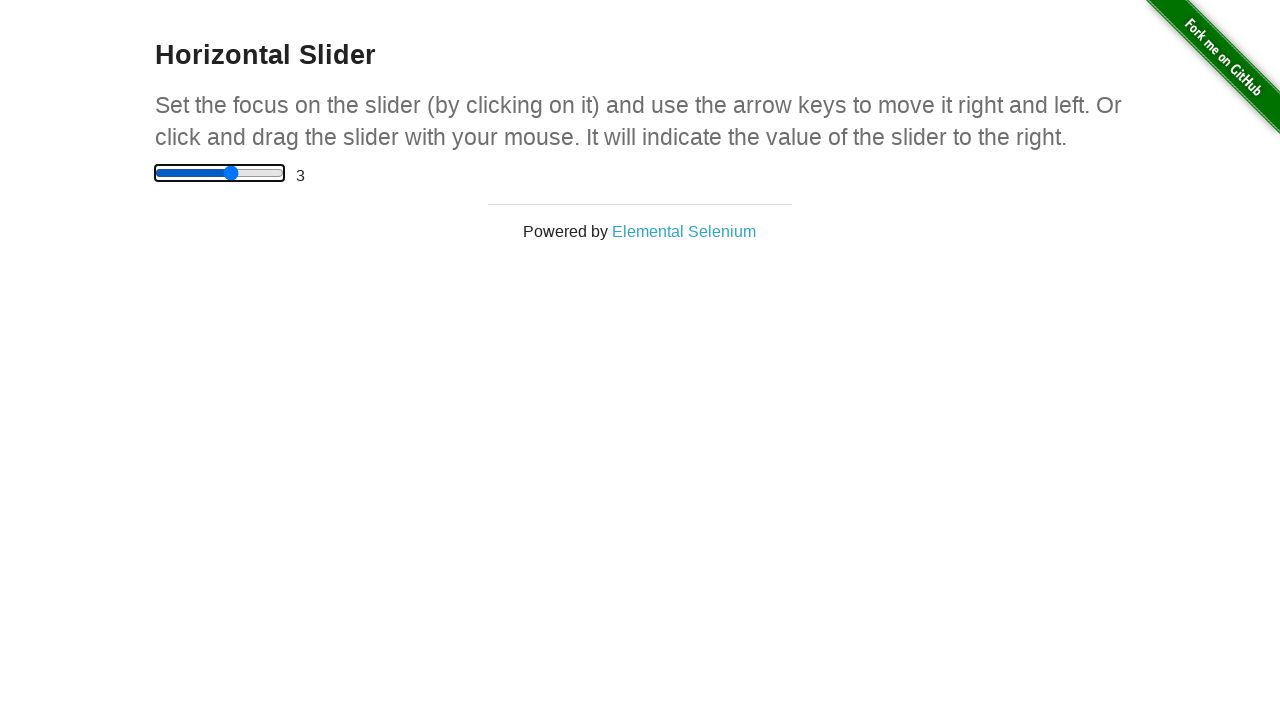

Pressed right arrow key (iteration 2 of 11)
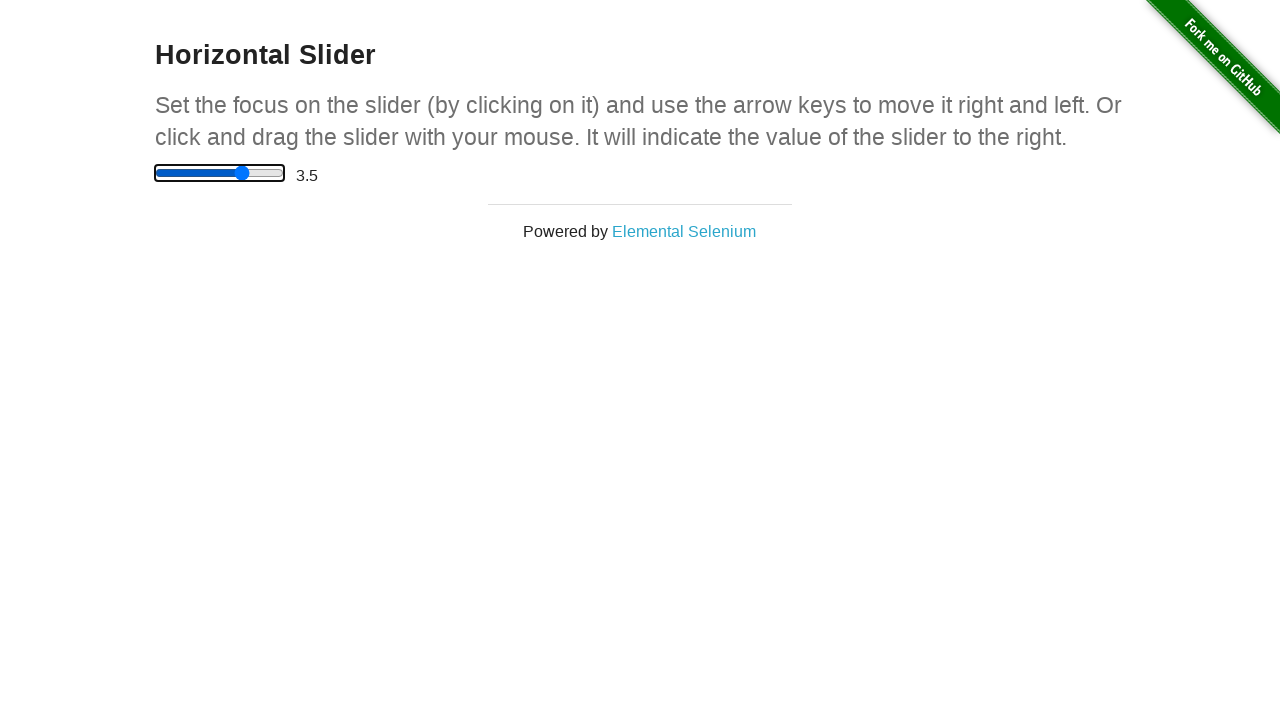

Pressed right arrow key (iteration 3 of 11)
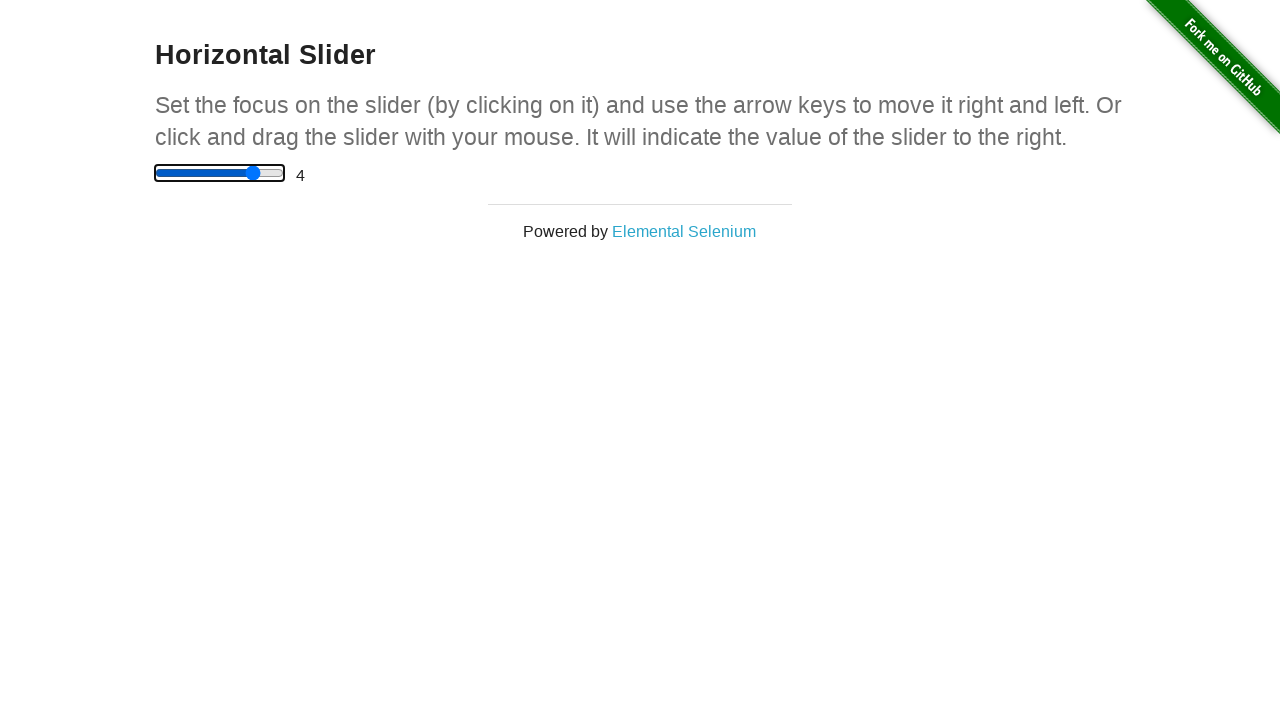

Pressed right arrow key (iteration 4 of 11)
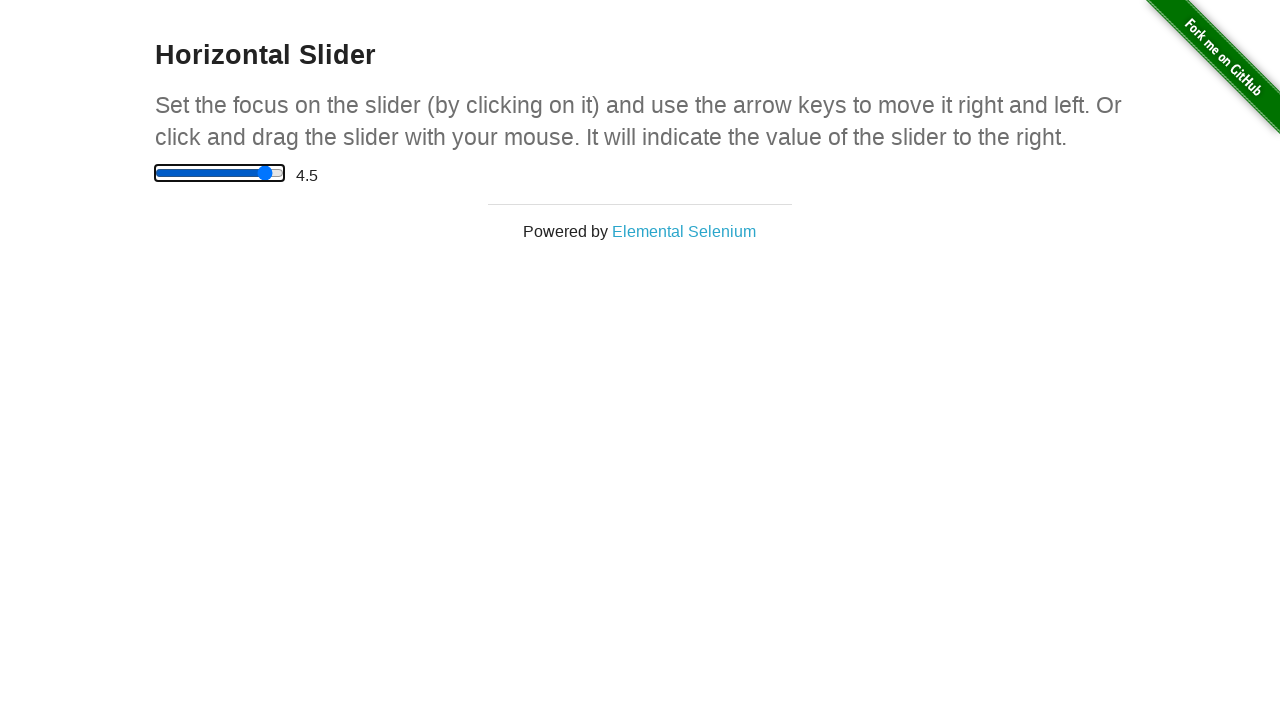

Pressed right arrow key (iteration 5 of 11)
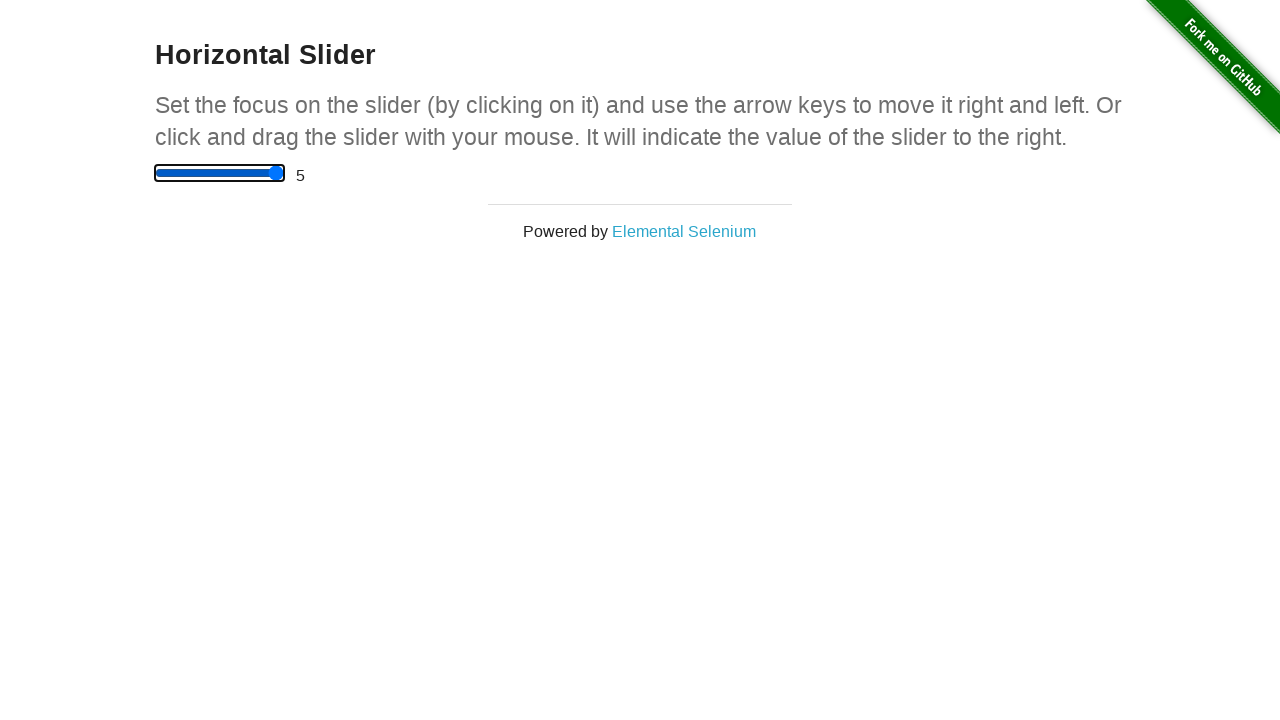

Pressed right arrow key (iteration 6 of 11)
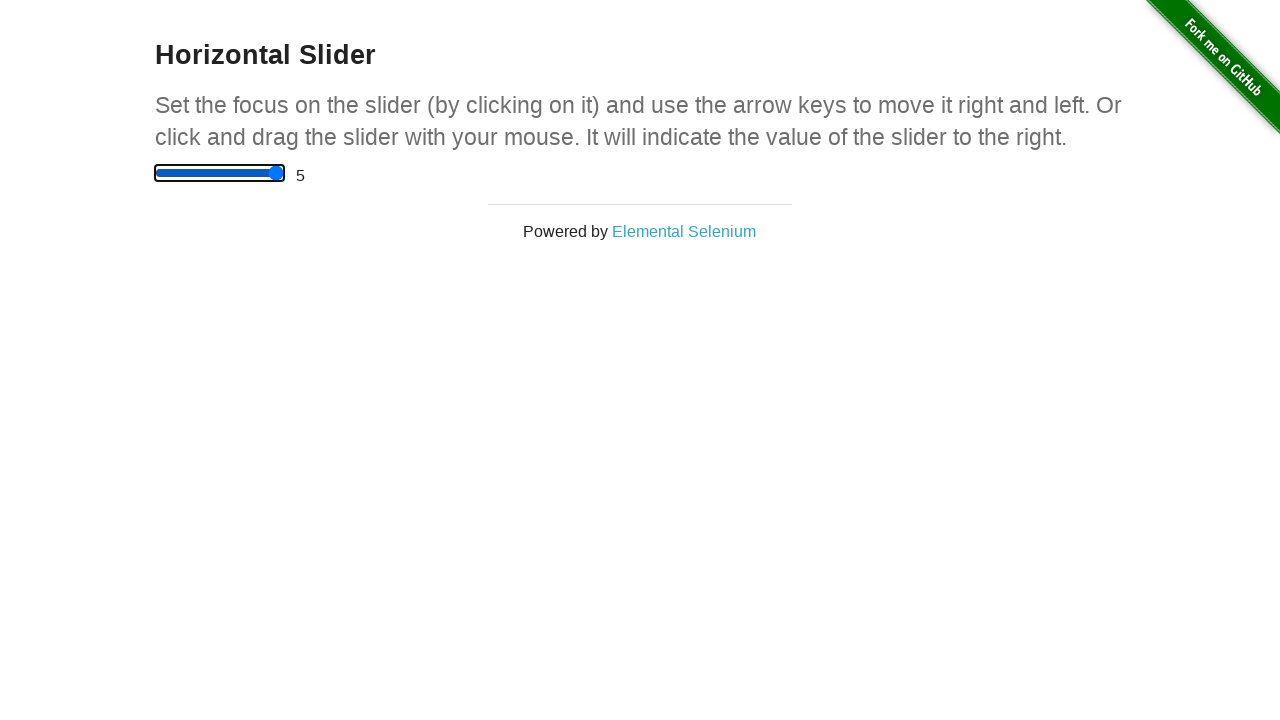

Pressed right arrow key (iteration 7 of 11)
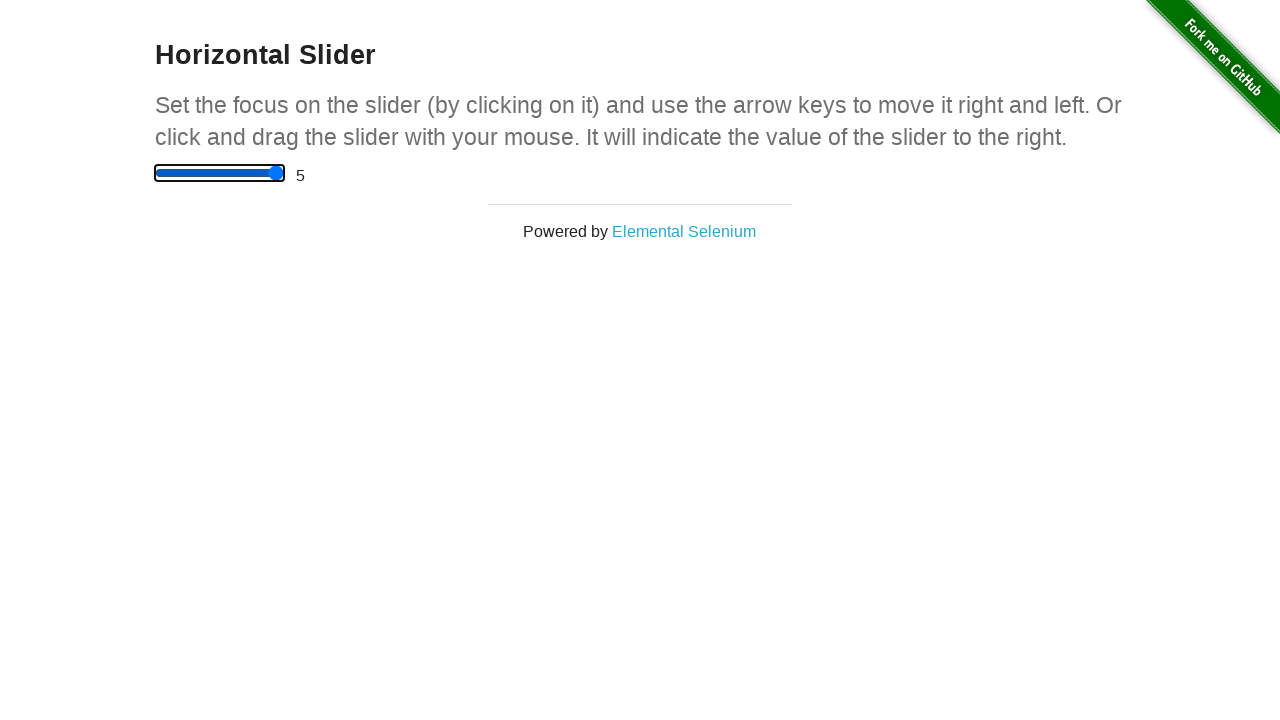

Pressed right arrow key (iteration 8 of 11)
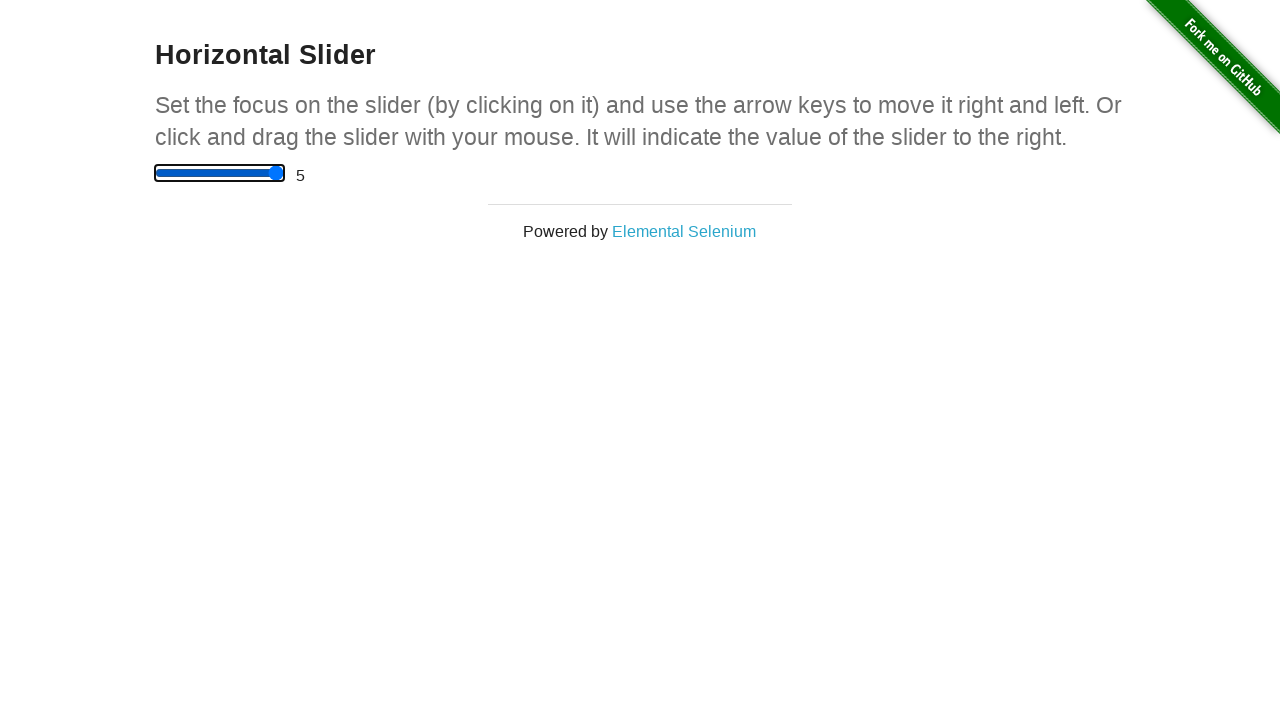

Pressed right arrow key (iteration 9 of 11)
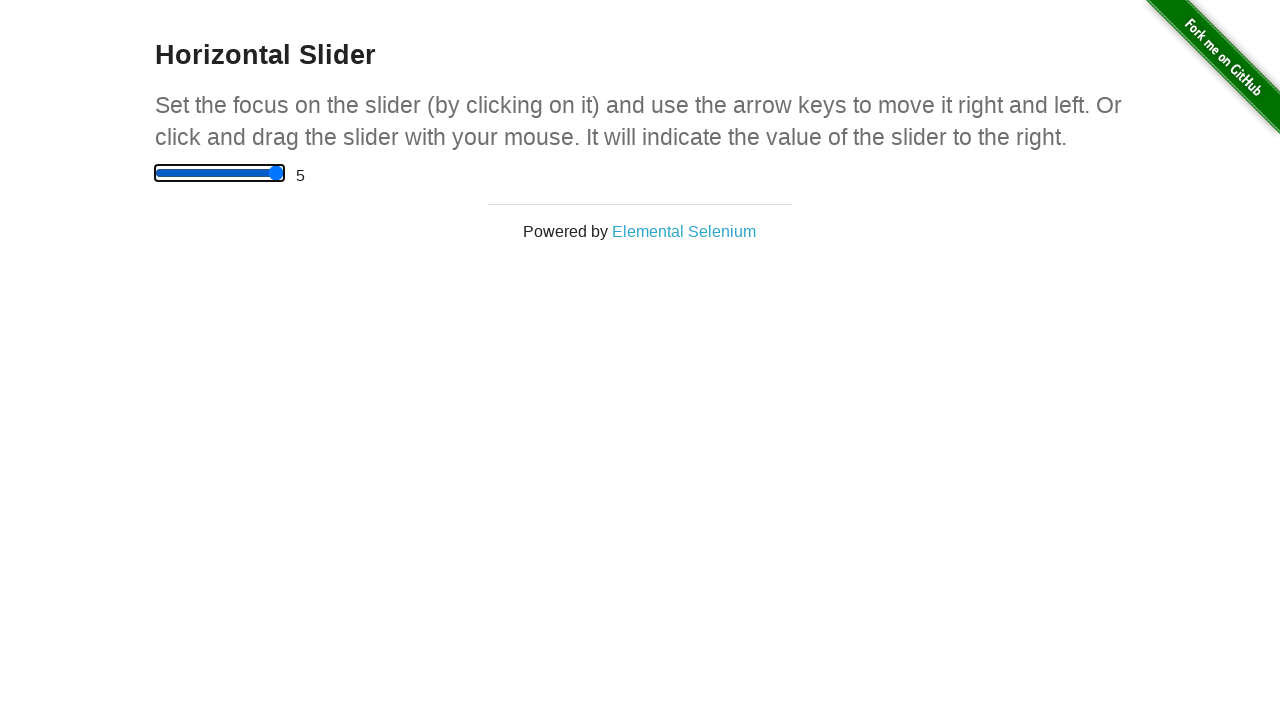

Pressed right arrow key (iteration 10 of 11)
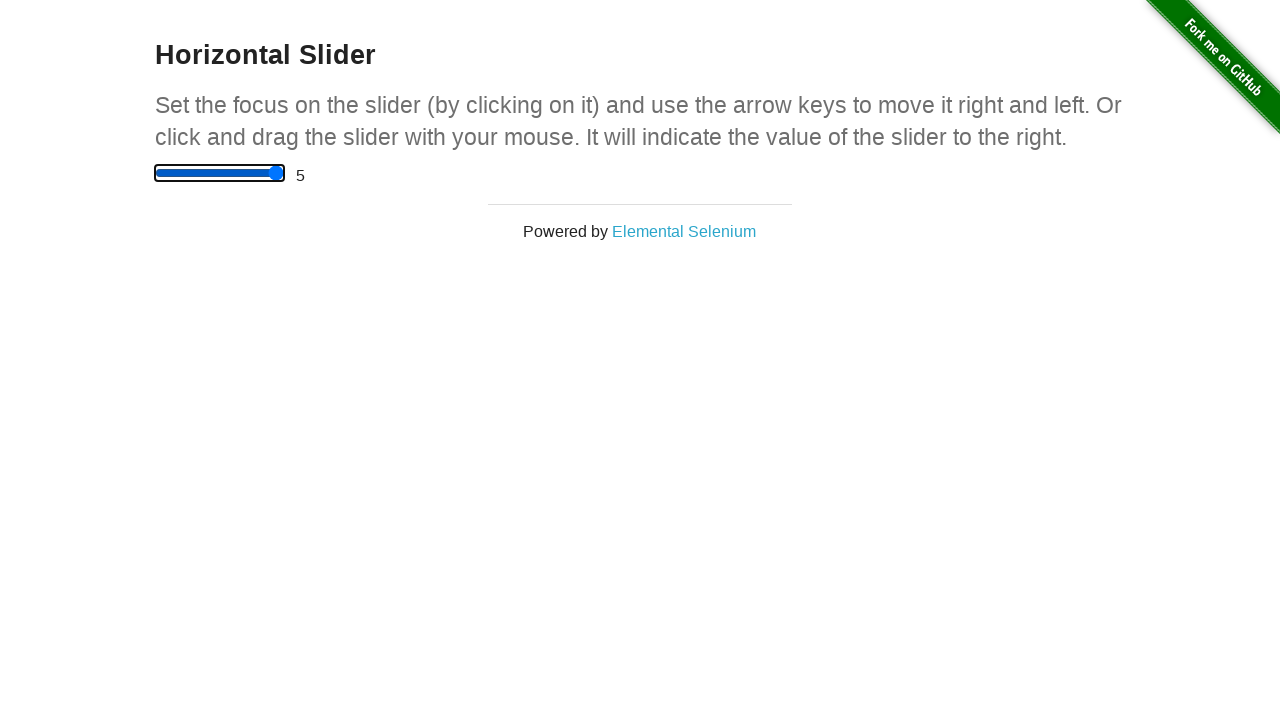

Pressed right arrow key (iteration 11 of 11)
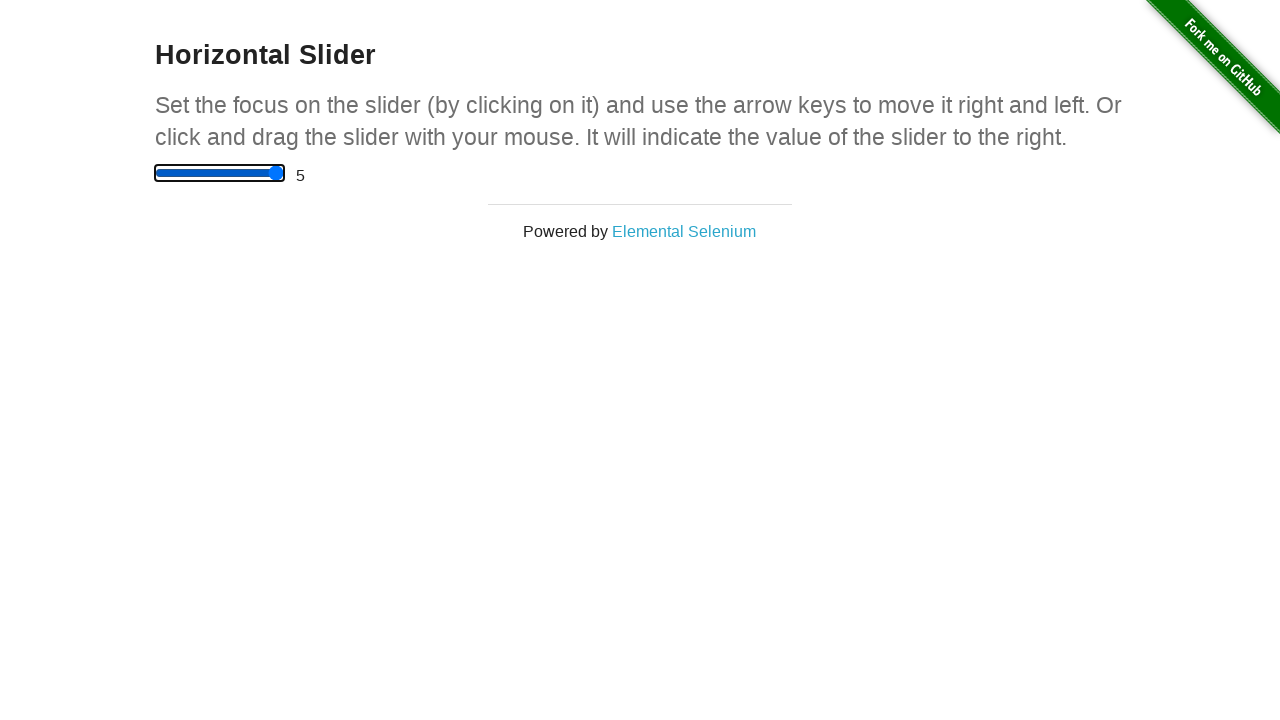

Retrieved range display value
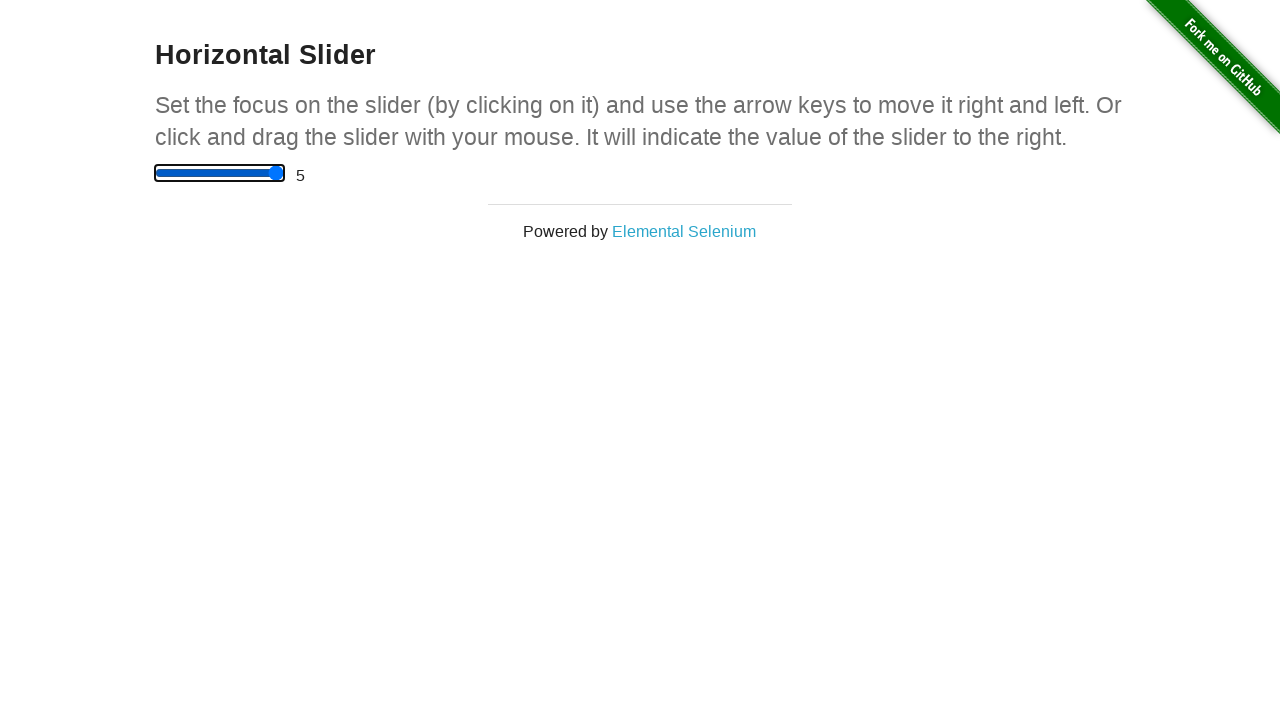

Verified range value equals 5.0
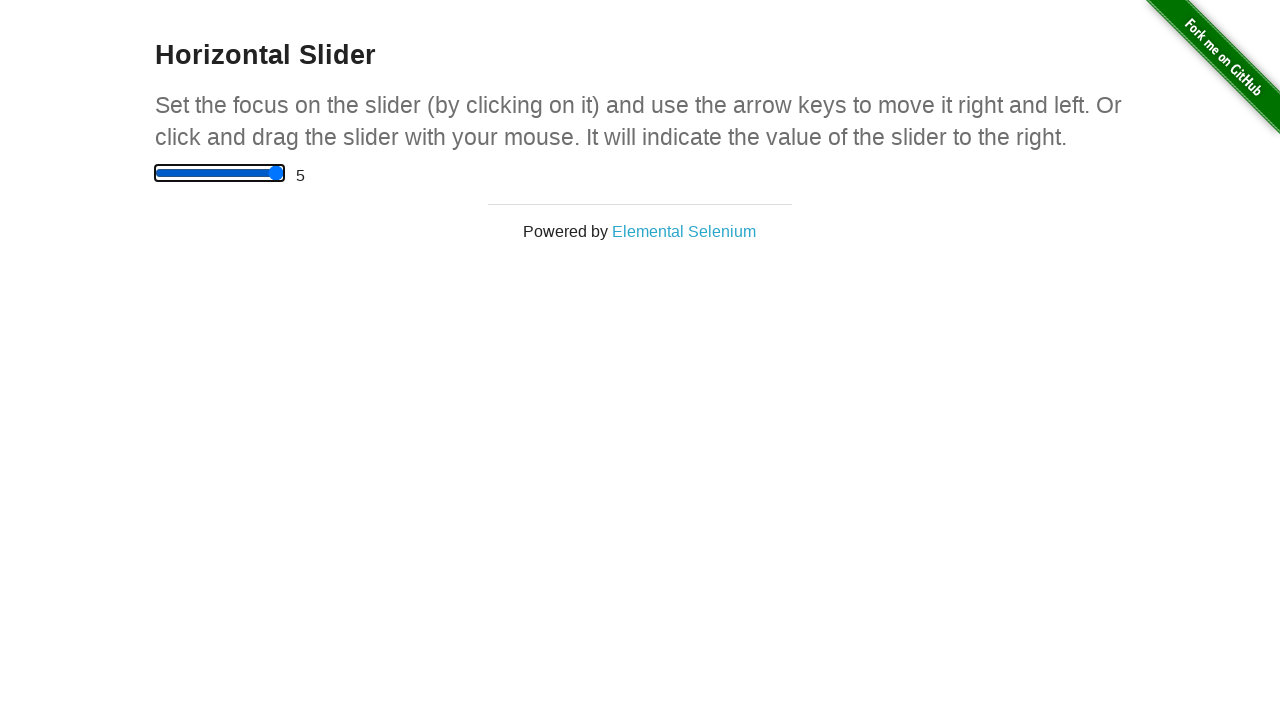

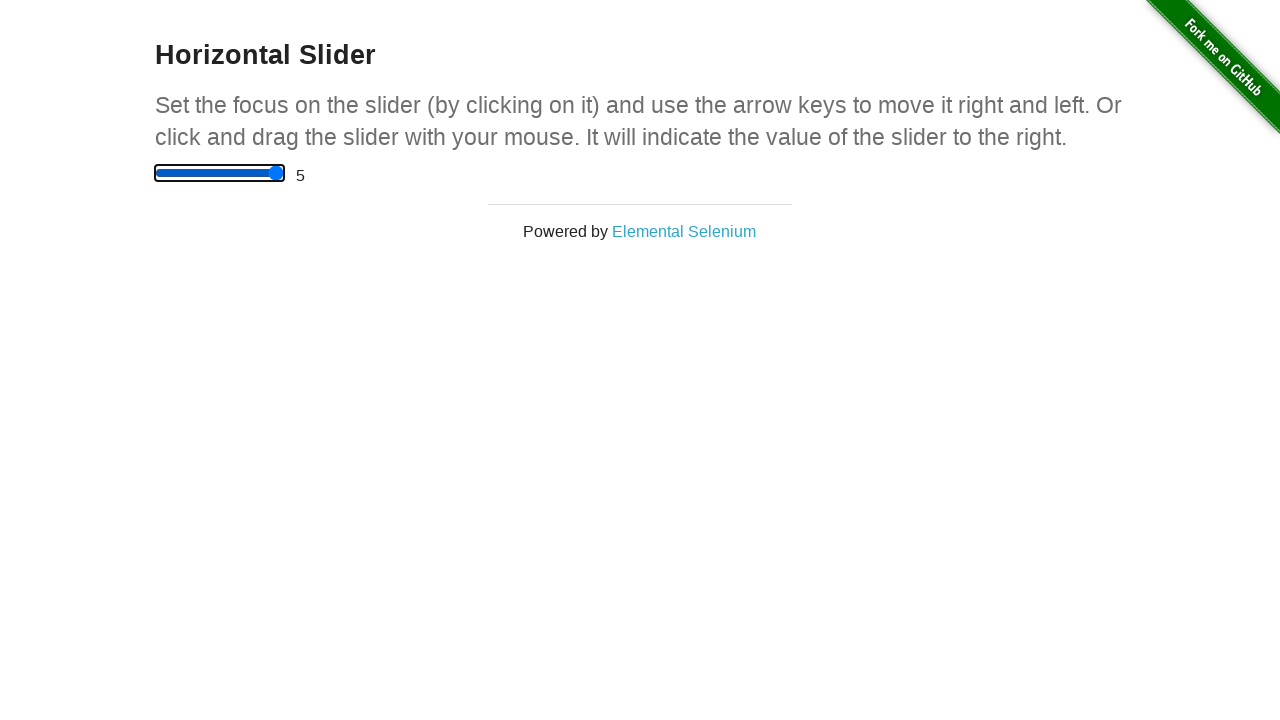